Tests JavaScript alerts by triggering different types of alerts (simple, confirm, prompt) and handling them appropriately.

Starting URL: https://the-internet.herokuapp.com/

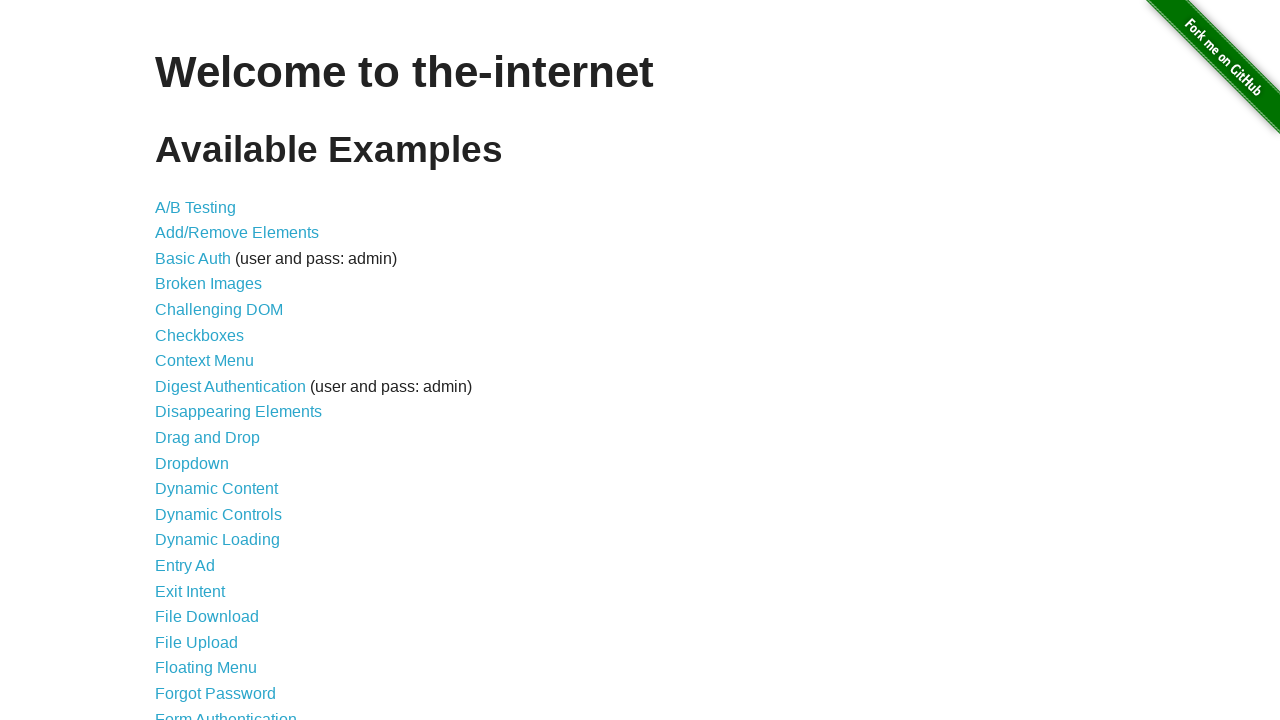

Clicked on JavaScript Alerts link at (214, 361) on text=JavaScript Alerts
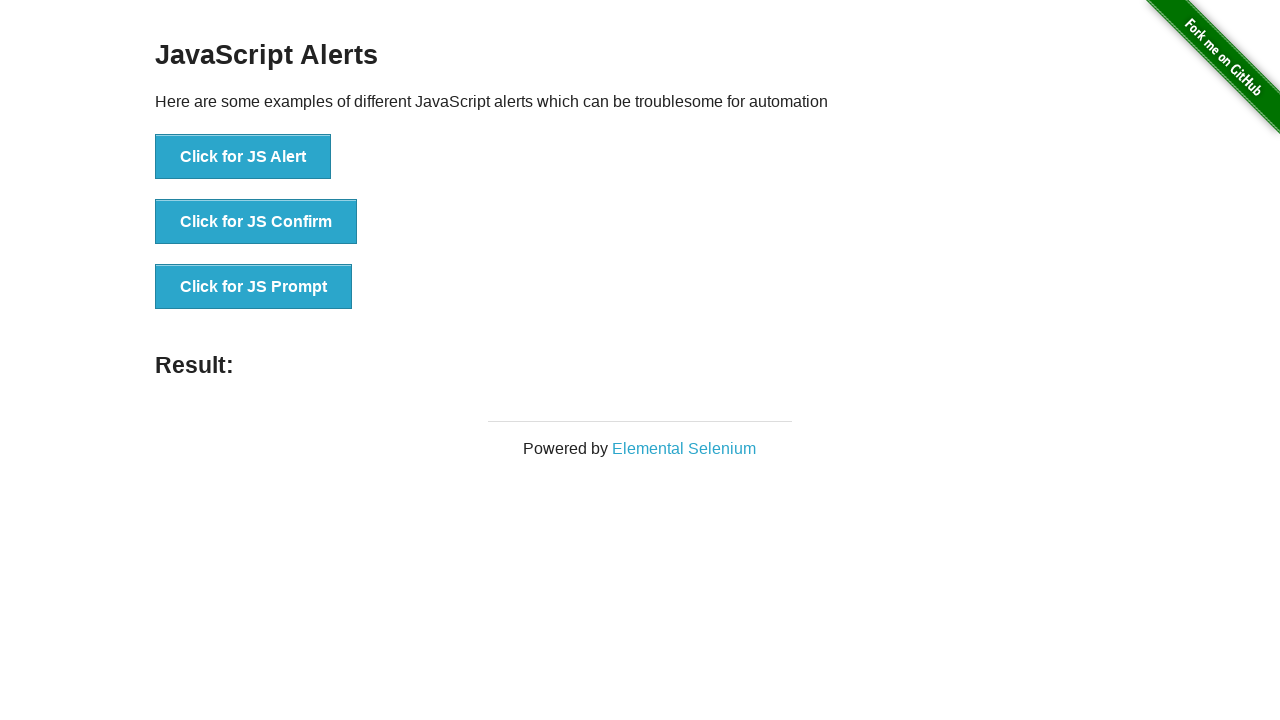

Set up dialog handler to accept simple alert
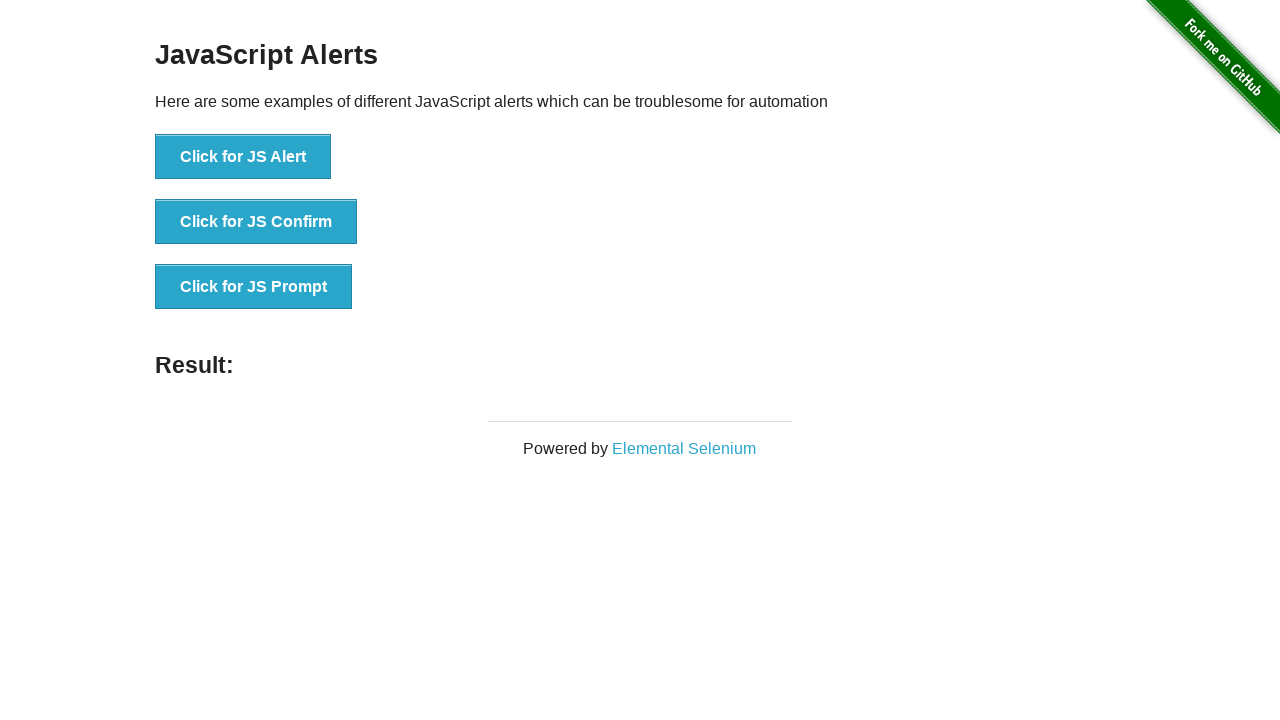

Clicked button to trigger simple alert and accepted it at (243, 157) on button:has-text('Click for JS Alert')
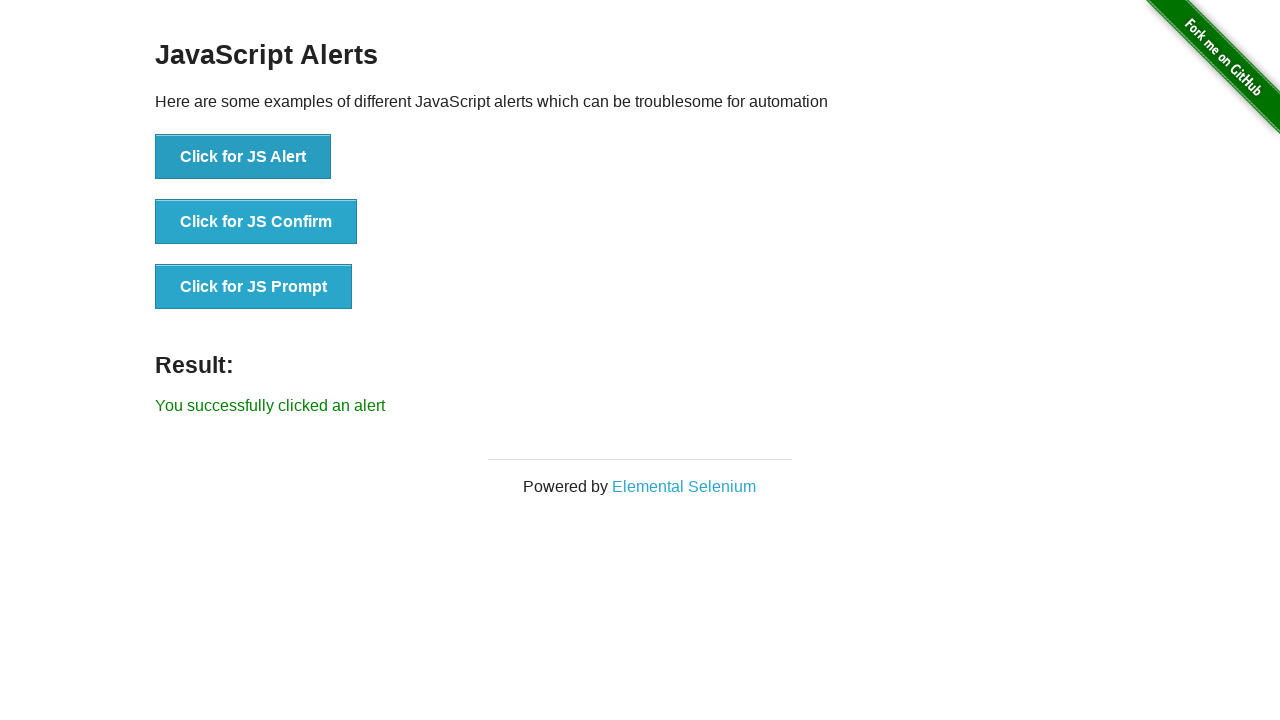

Set up dialog handler to dismiss confirm alert
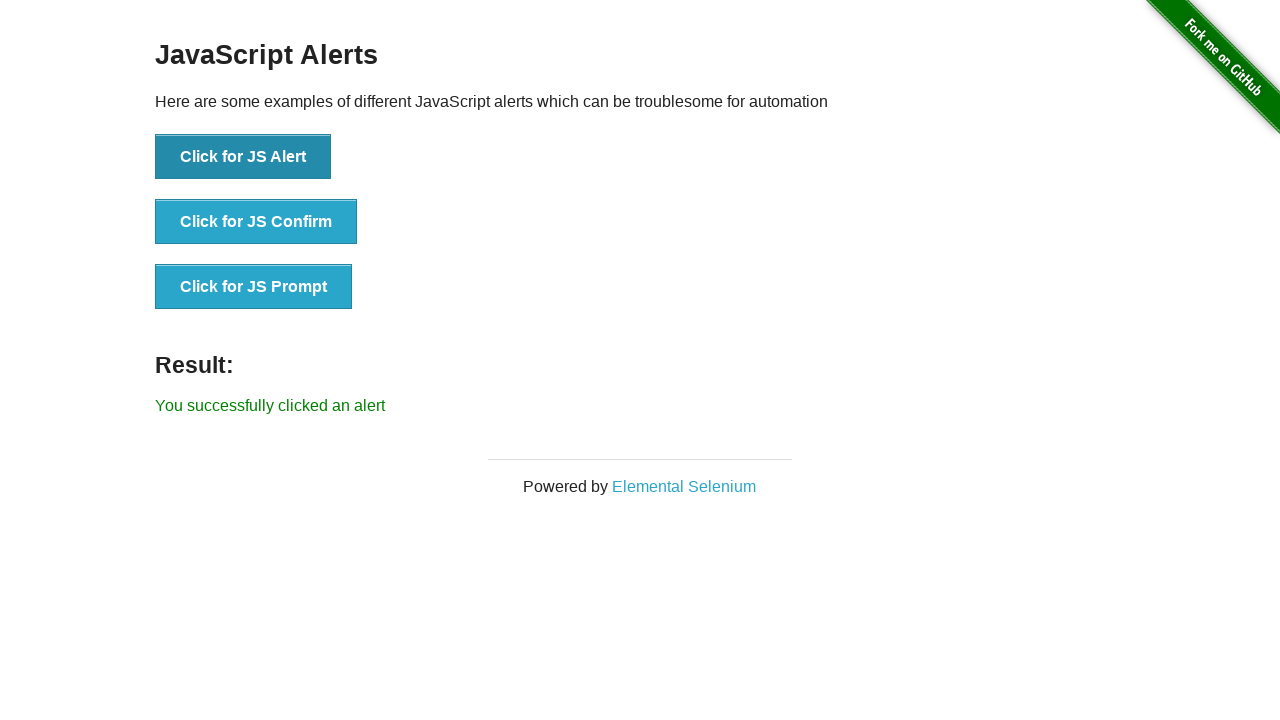

Clicked button to trigger confirm alert and dismissed it at (256, 222) on button:has-text('Click for JS Confirm')
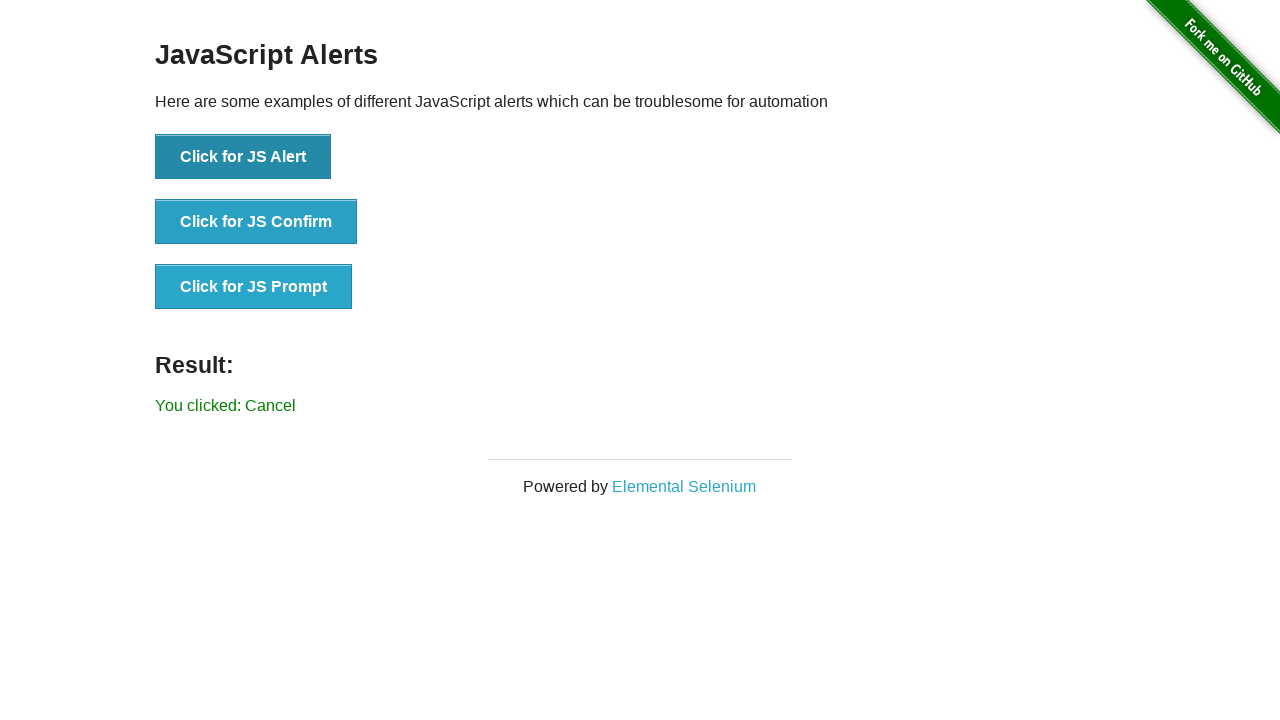

Set up dialog handler to accept prompt alert with text input
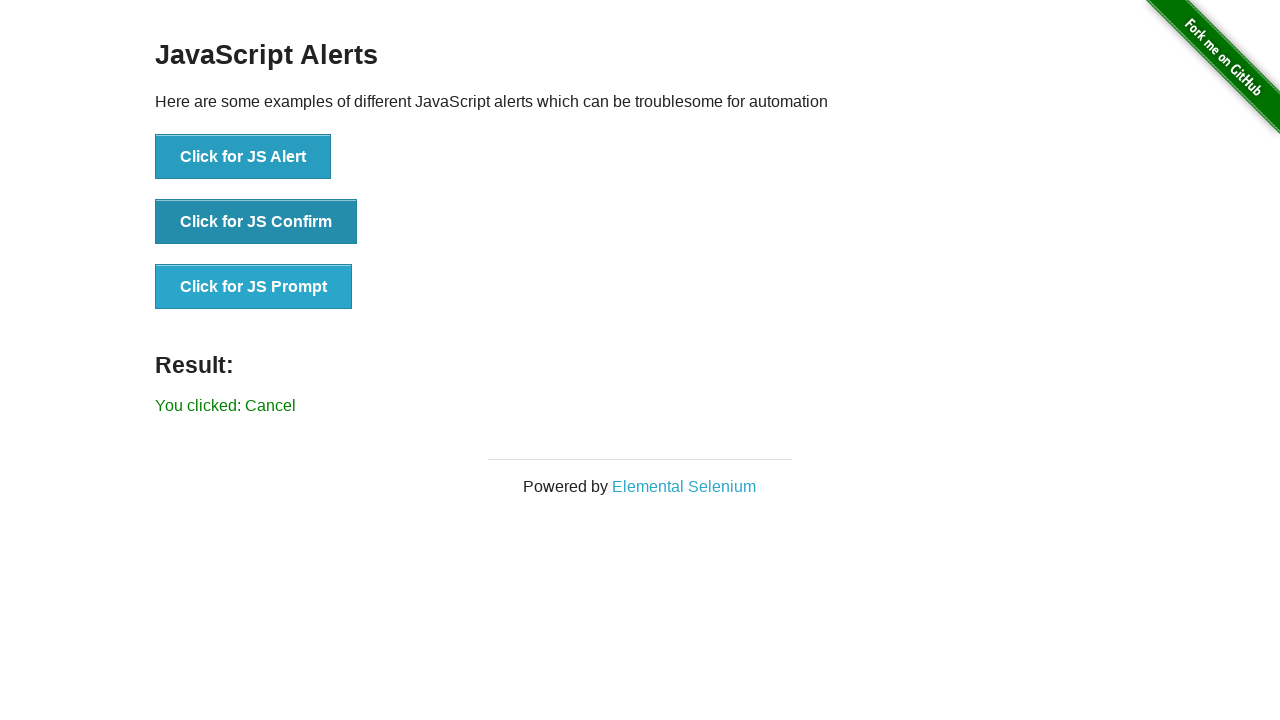

Clicked button to trigger prompt alert and accepted with 'Test input' at (254, 287) on button:has-text('Click for JS Prompt')
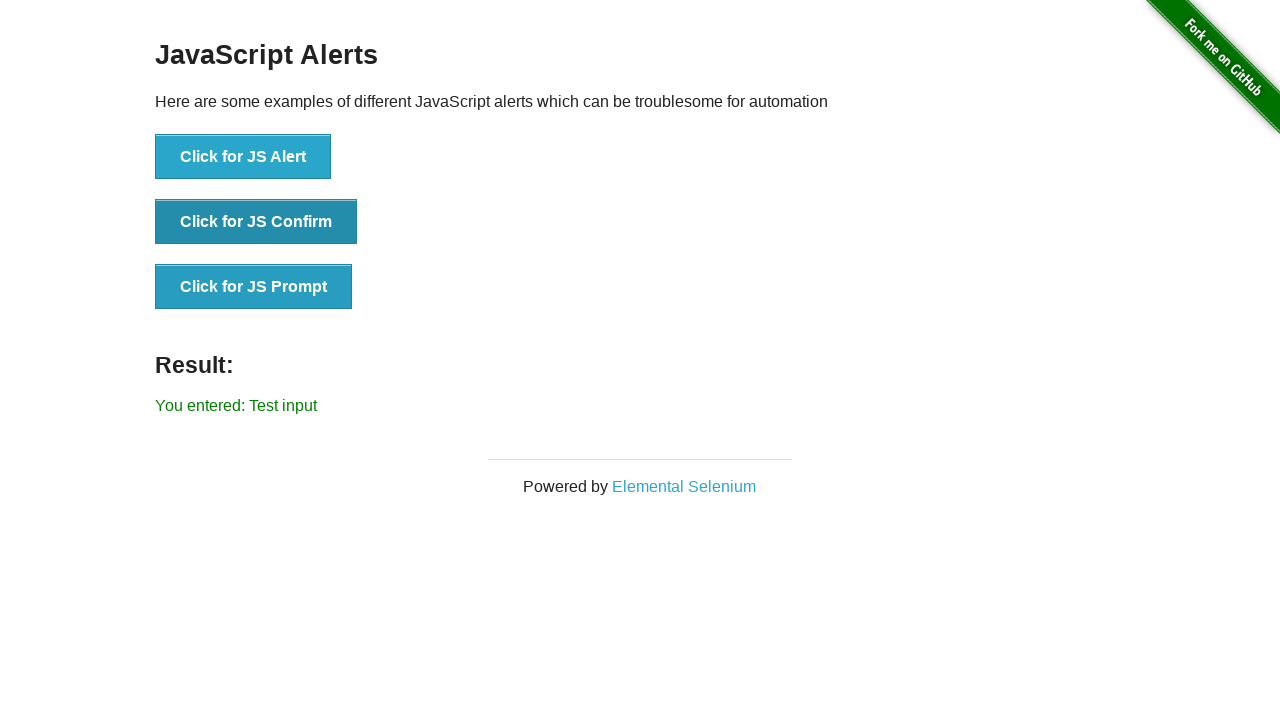

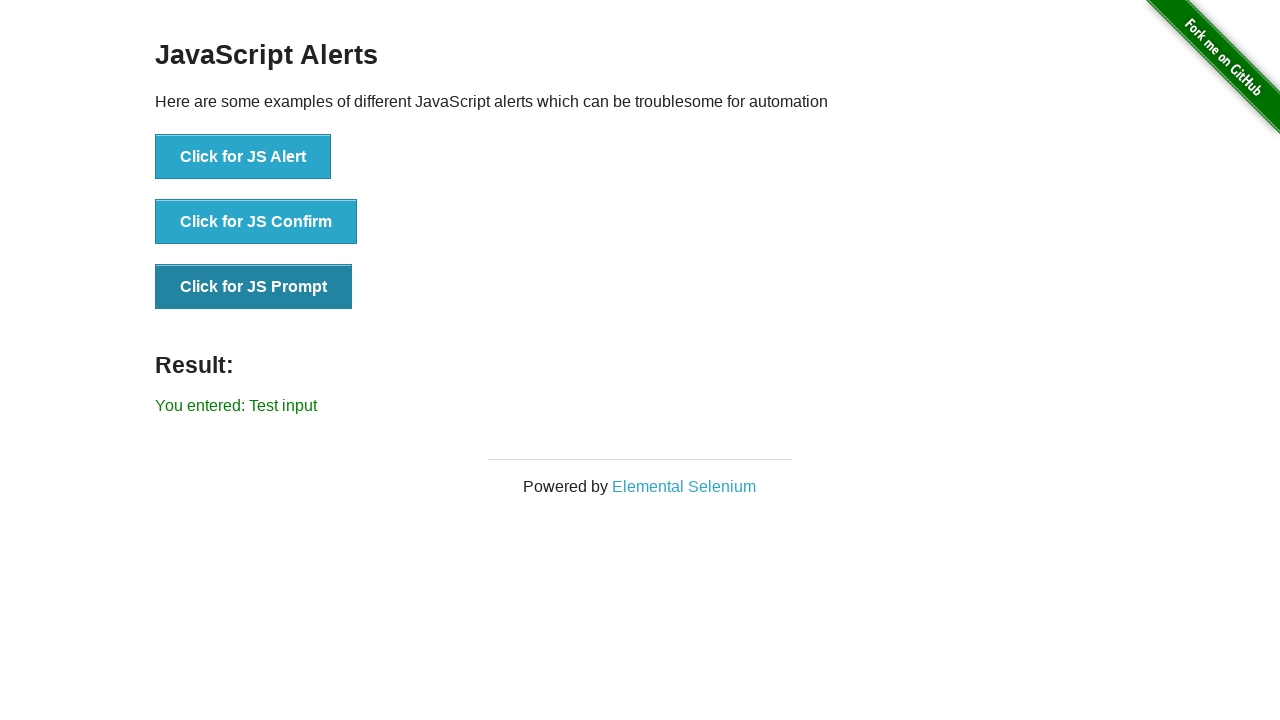